Tests error icon display and dismissal functionality on the login form

Starting URL: https://www.saucedemo.com/

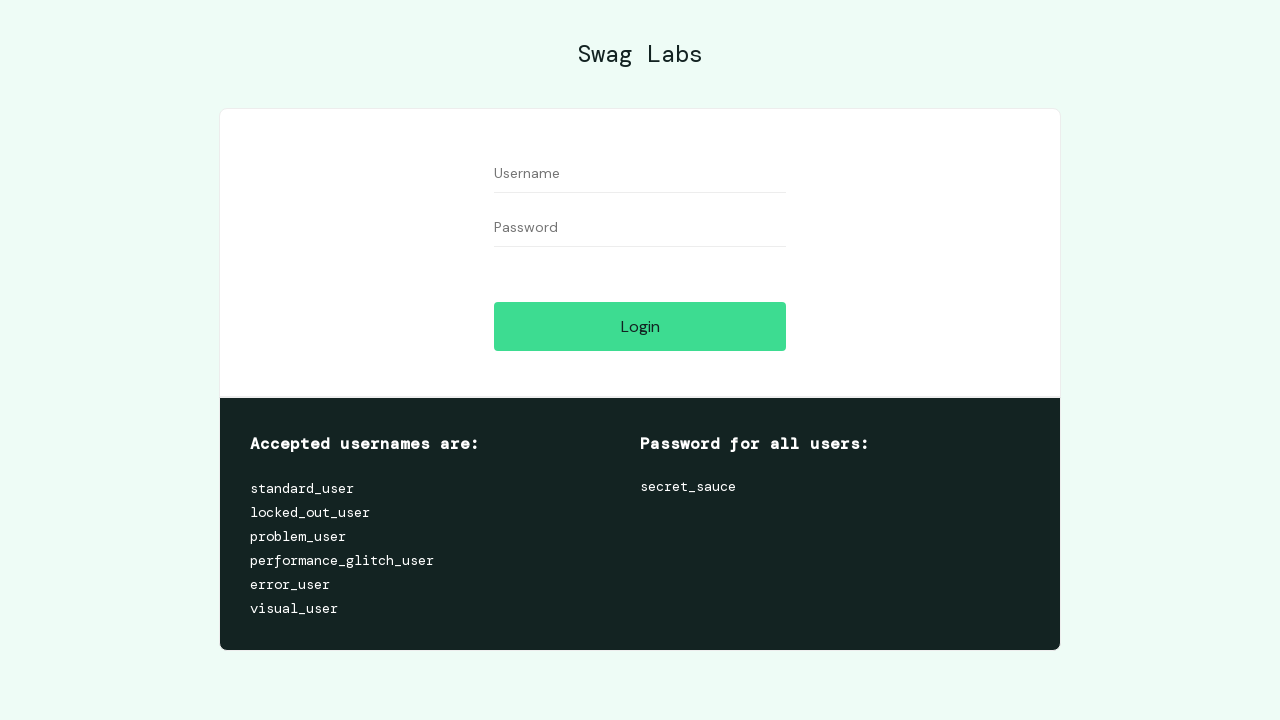

Navigated to Sauce Labs login page
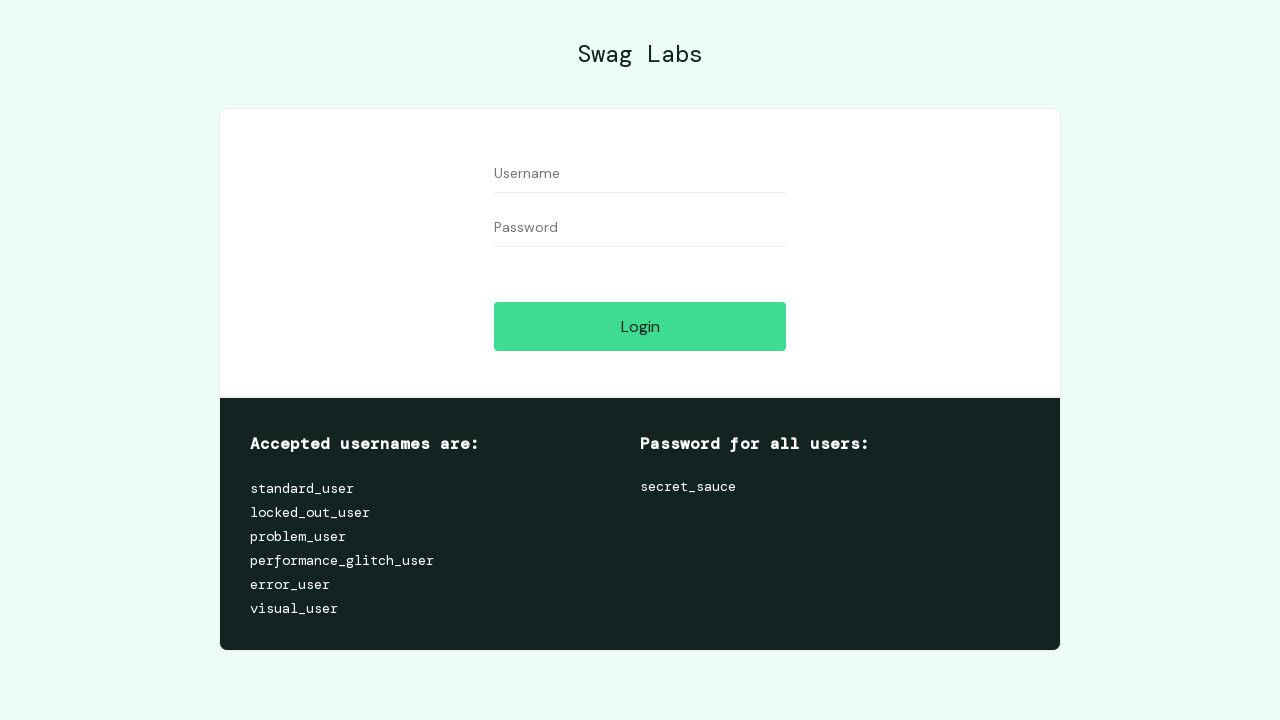

Clicked login button to trigger error at (640, 326) on #login-button
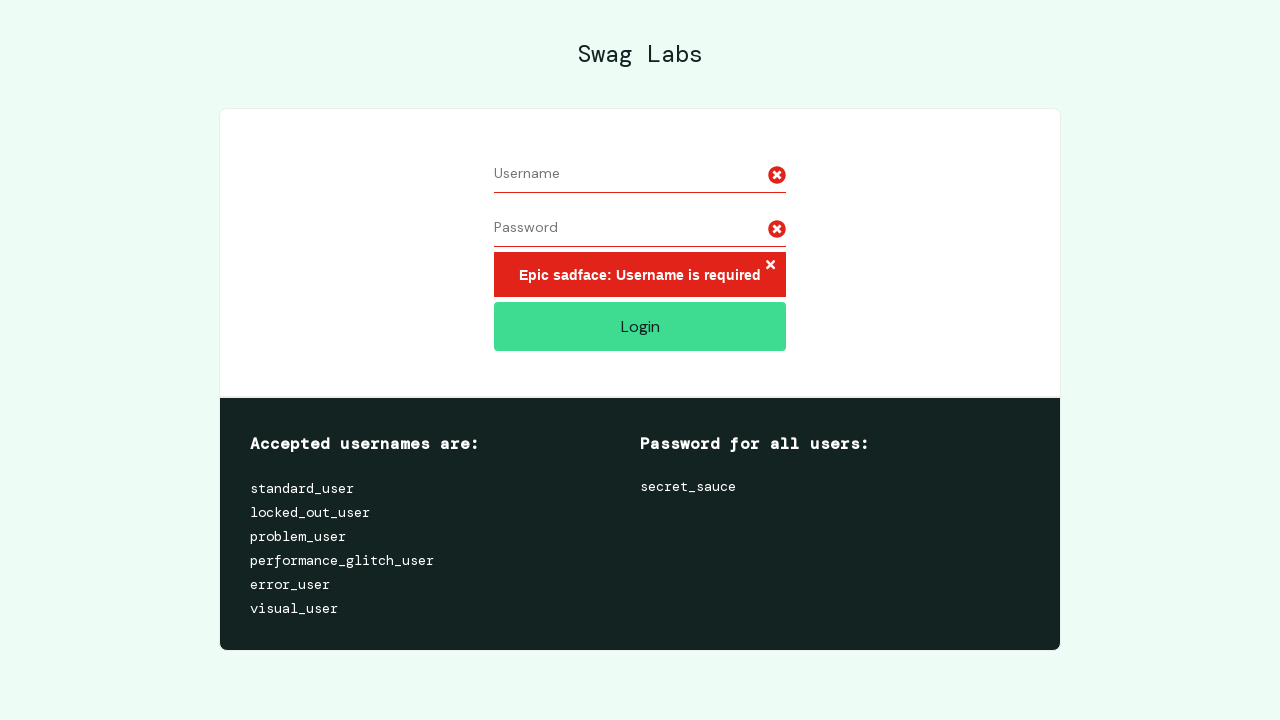

Clicked error button to dismiss error icons at (770, 266) on .error-button
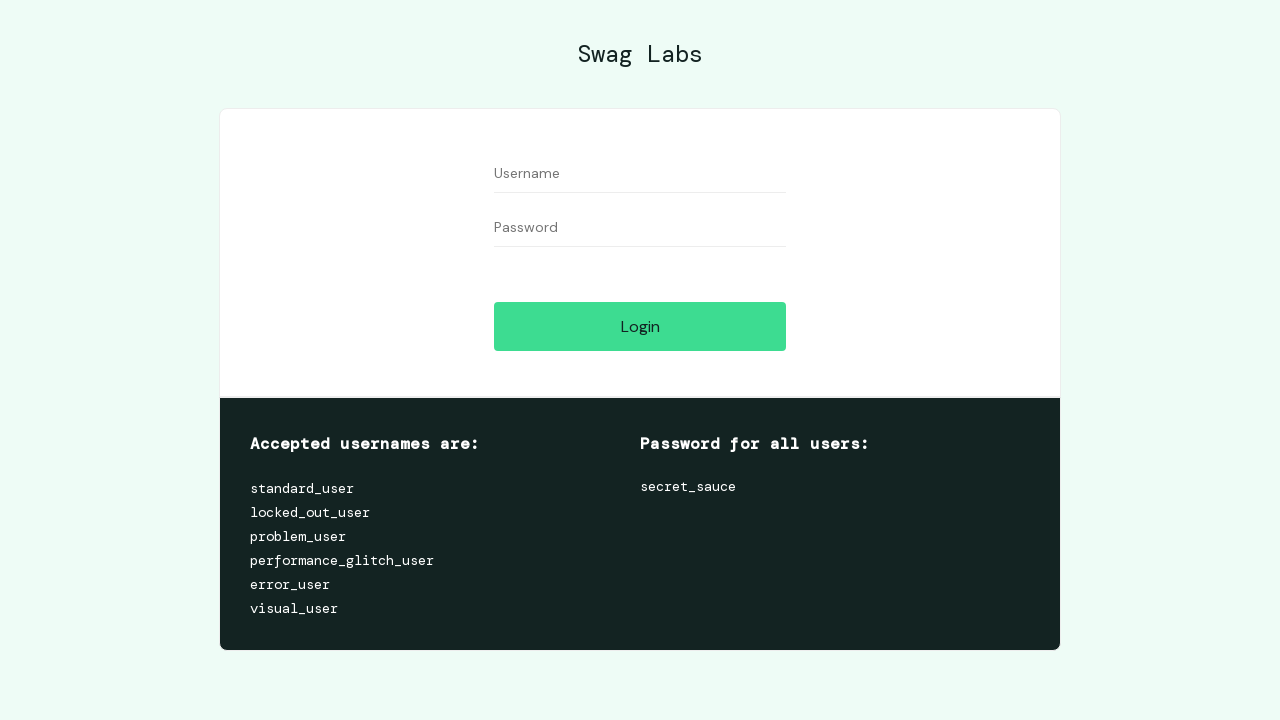

Verified that error icons have been removed from the login form
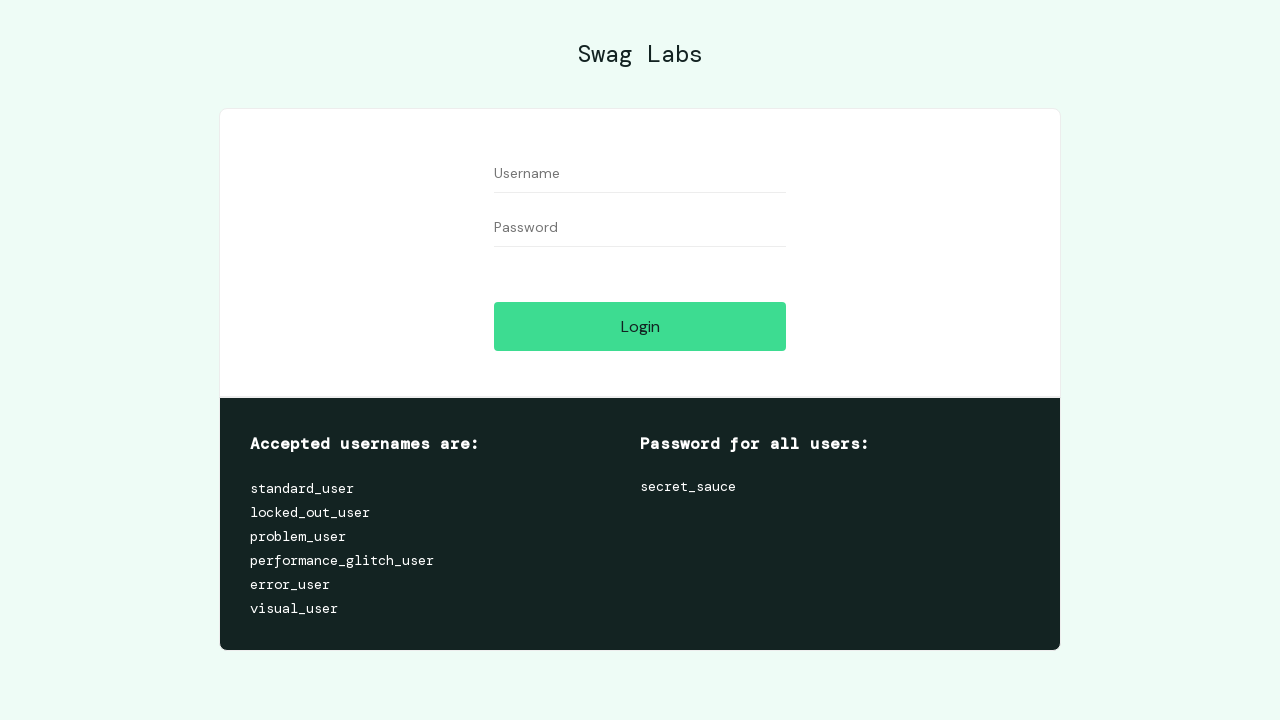

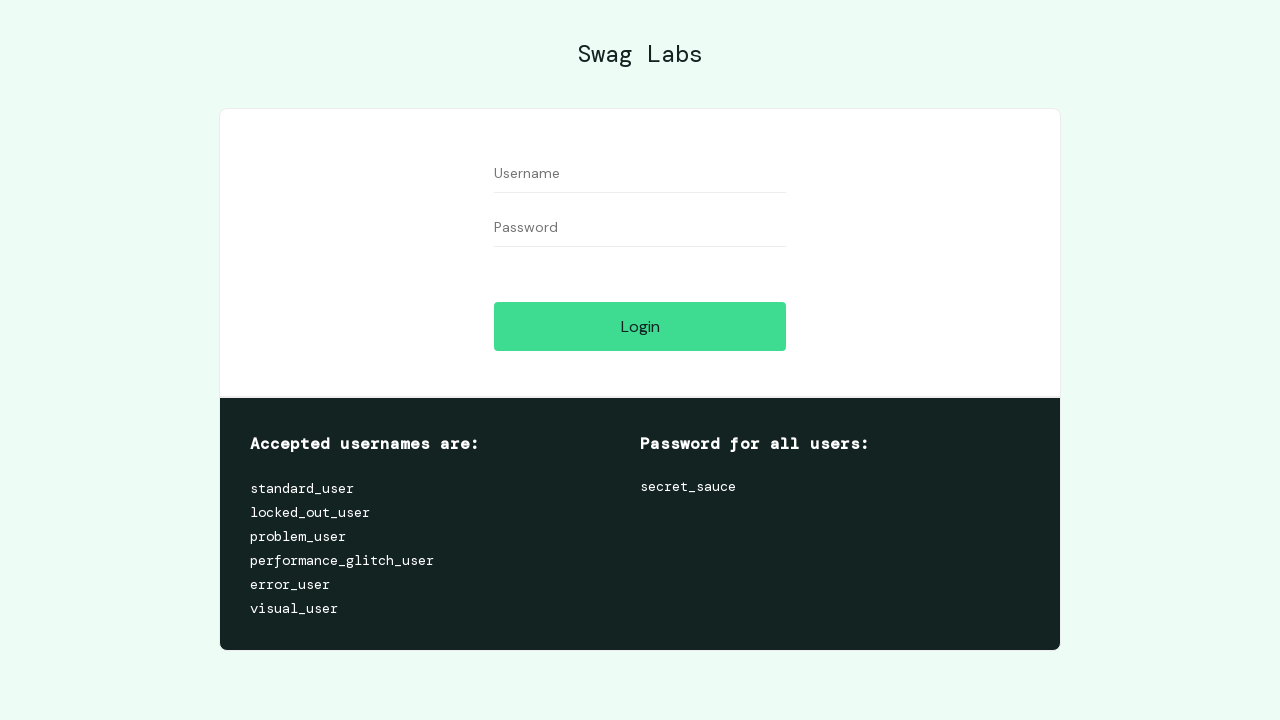